Tests select validation by retrieving all available options and verifying the correct option is selected

Starting URL: https://the-internet.herokuapp.com/dropdown

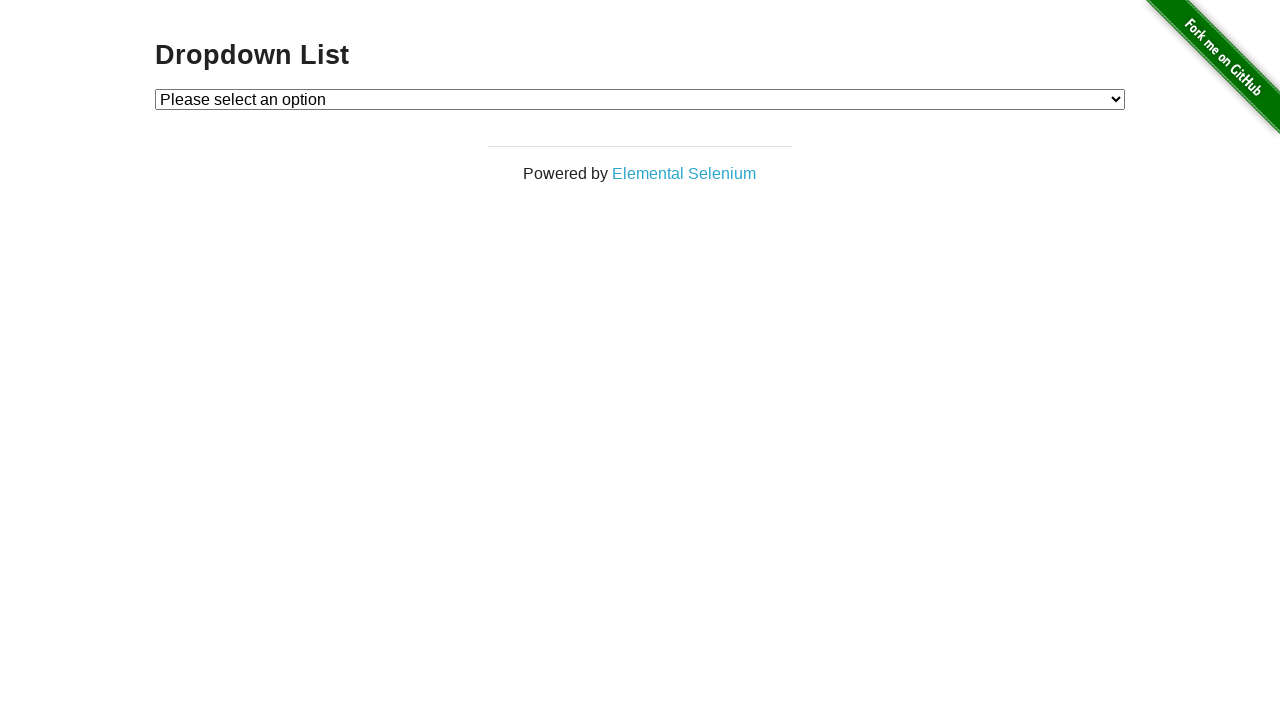

Located dropdown element with id 'dropdown'
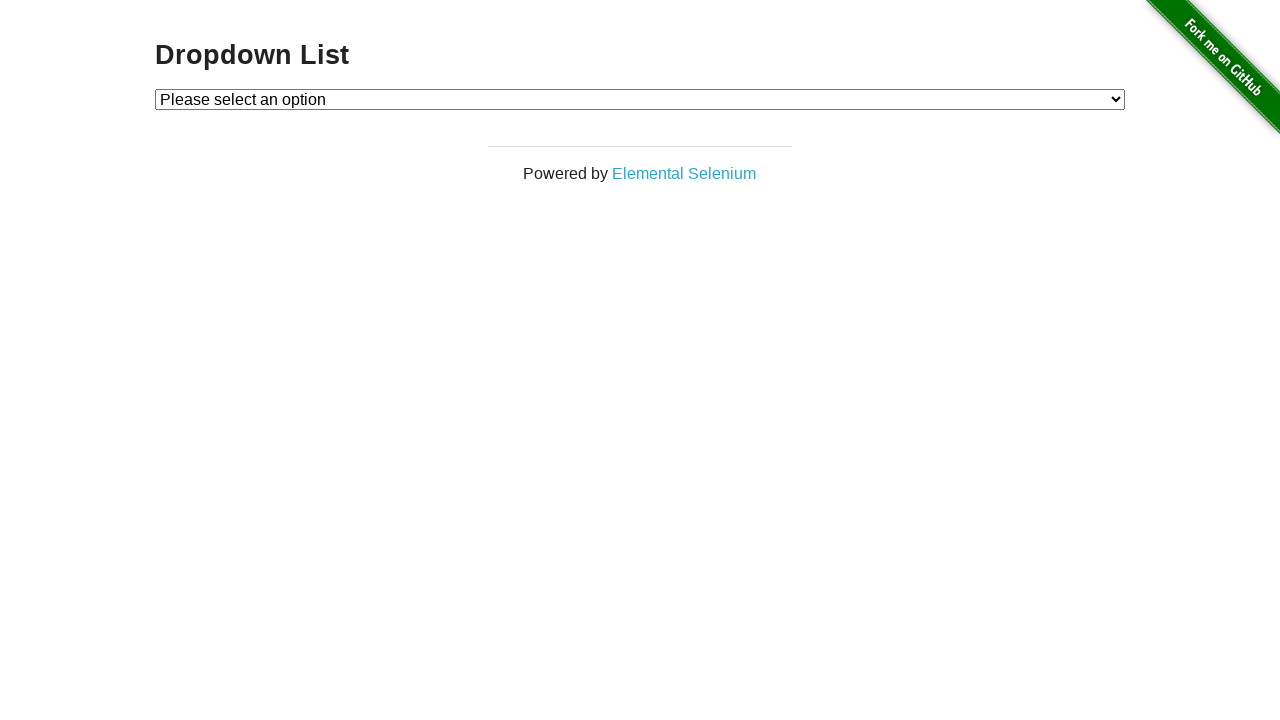

Selected option at index 1 from dropdown on #dropdown
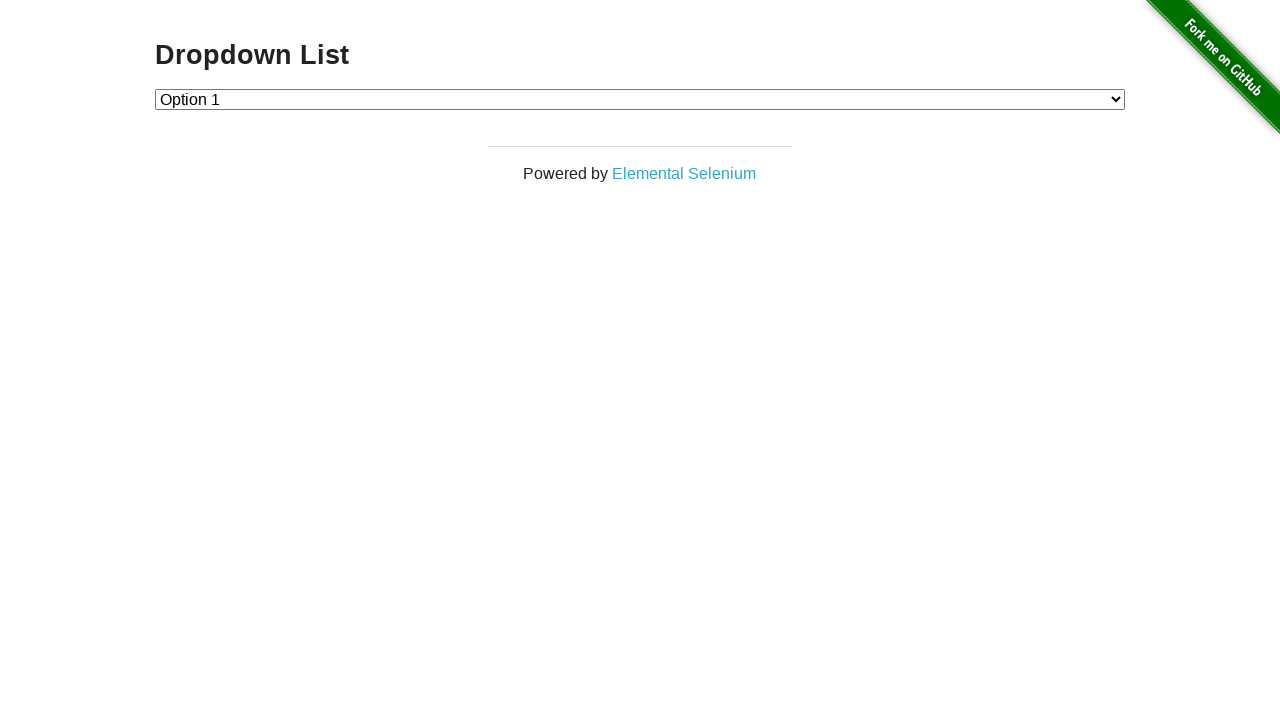

Retrieved text of selected option: 'Option 1'
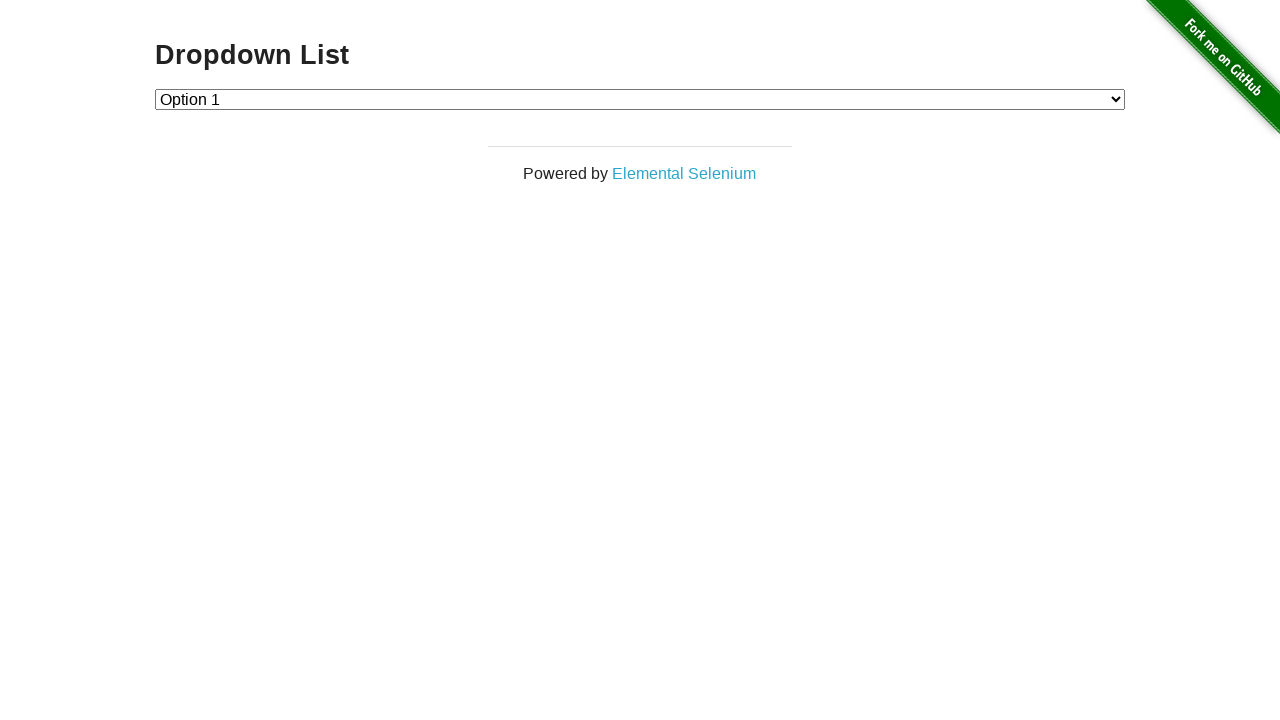

Assertion passed: selected option text matches 'Option 1'
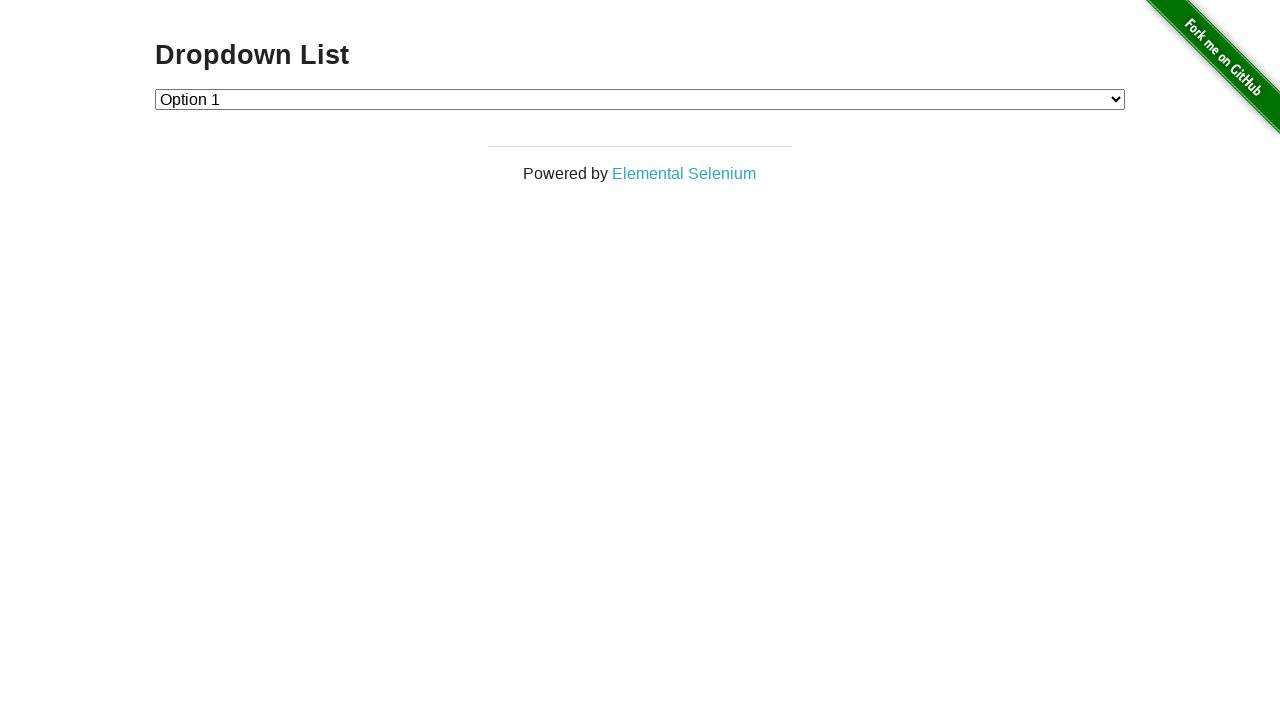

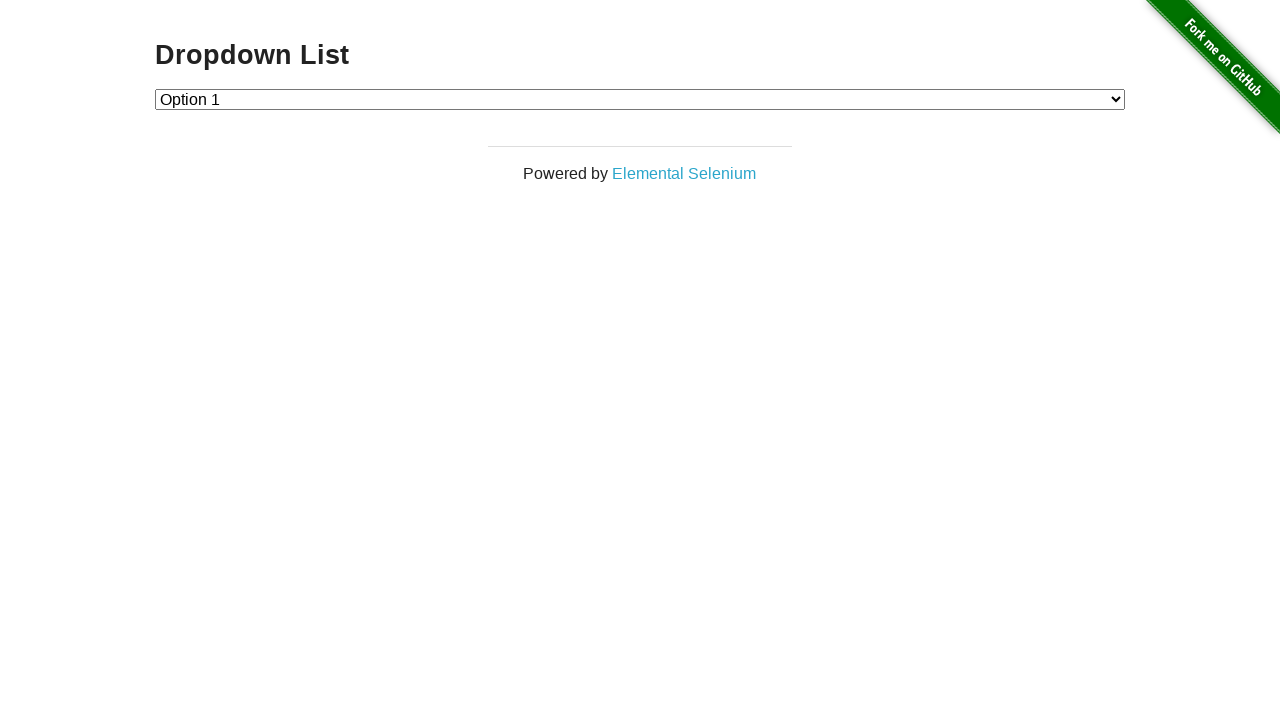